Tests booking a bus ticket using predefined xpath constants for form elements - entering origin, destination, selecting date and checking availability.

Starting URL: https://www.apsrtconline.in/

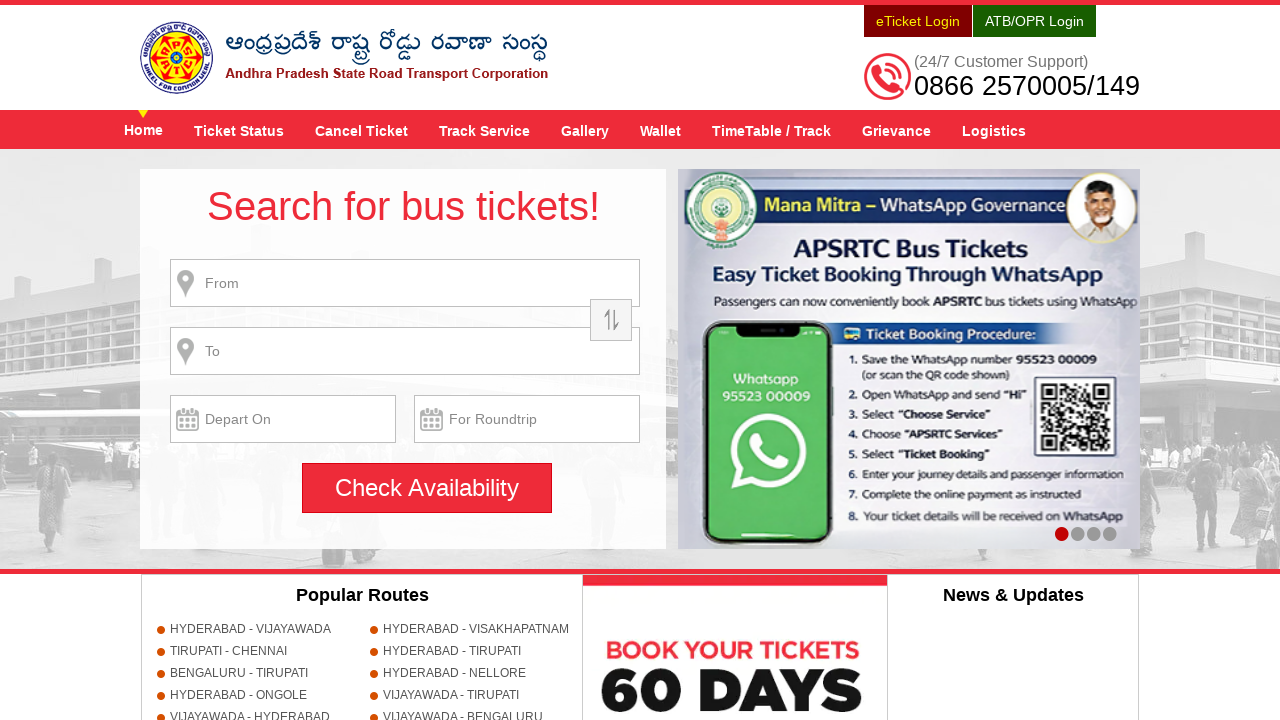

Filled boarding place with 'HYDERABAD' on //input[contains(@title,'Enter bording place')]
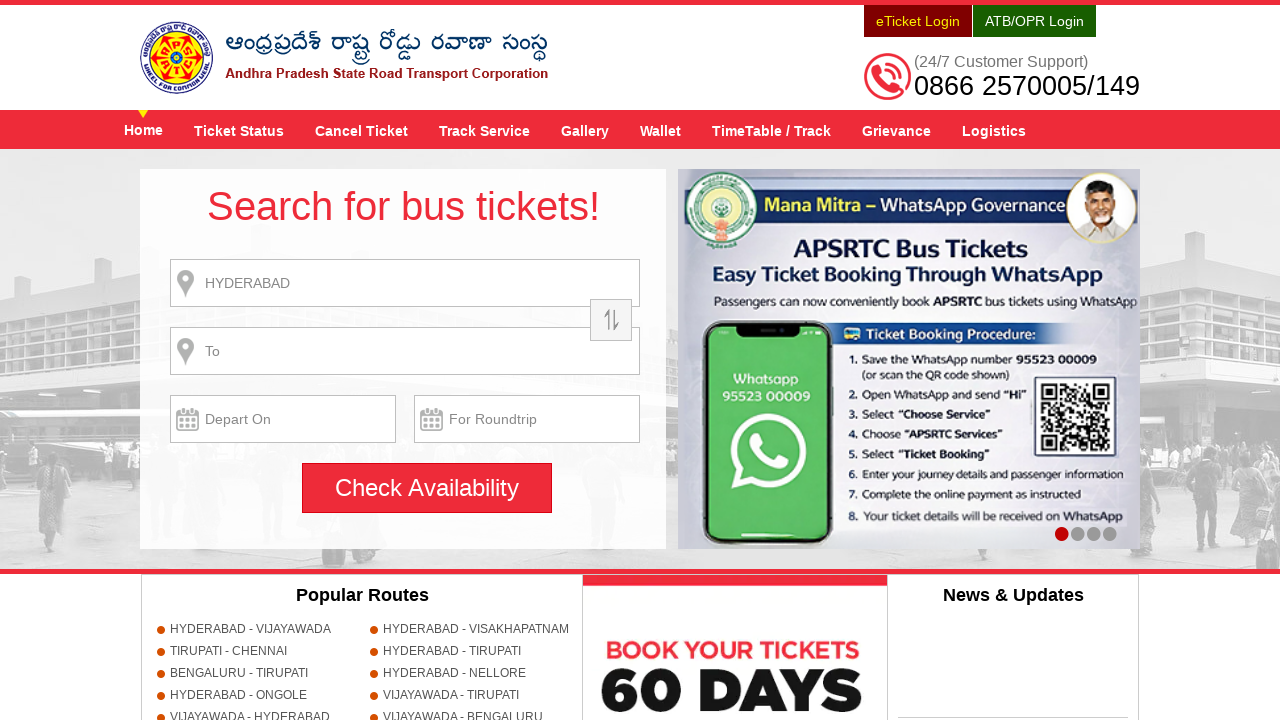

Waited 1000ms for UI to process boarding place entry
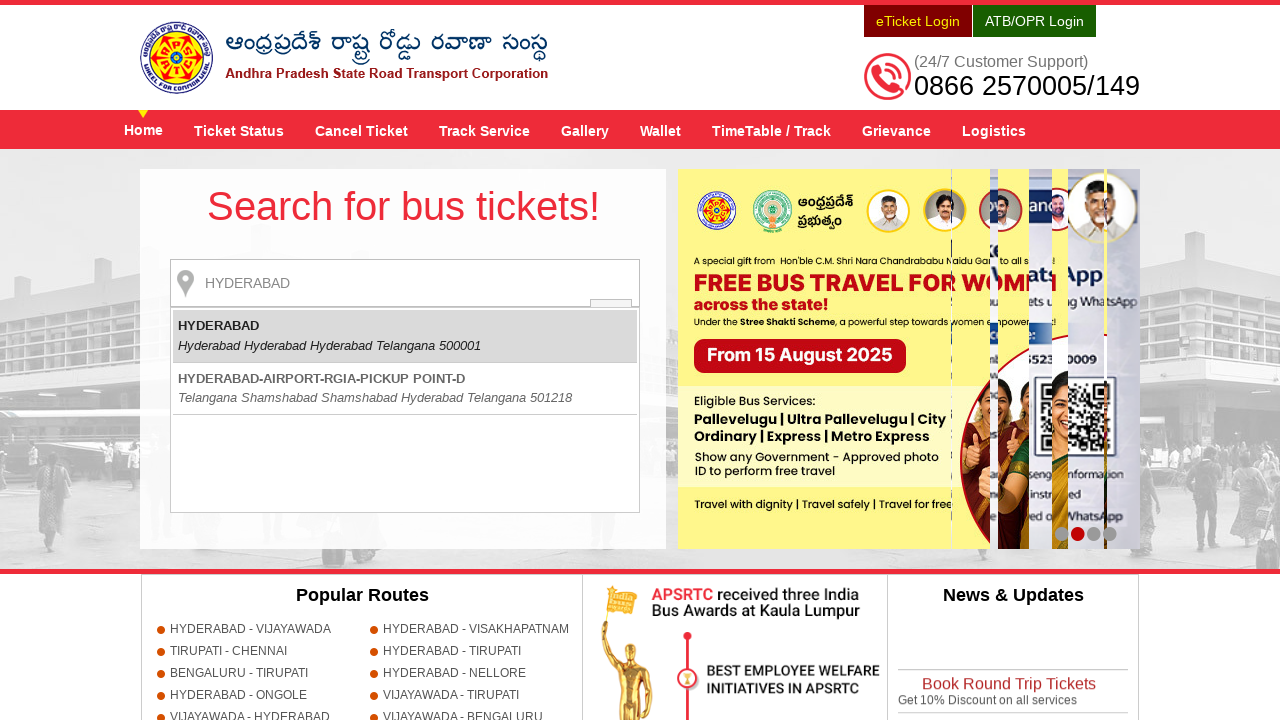

Pressed Enter to confirm boarding place selection
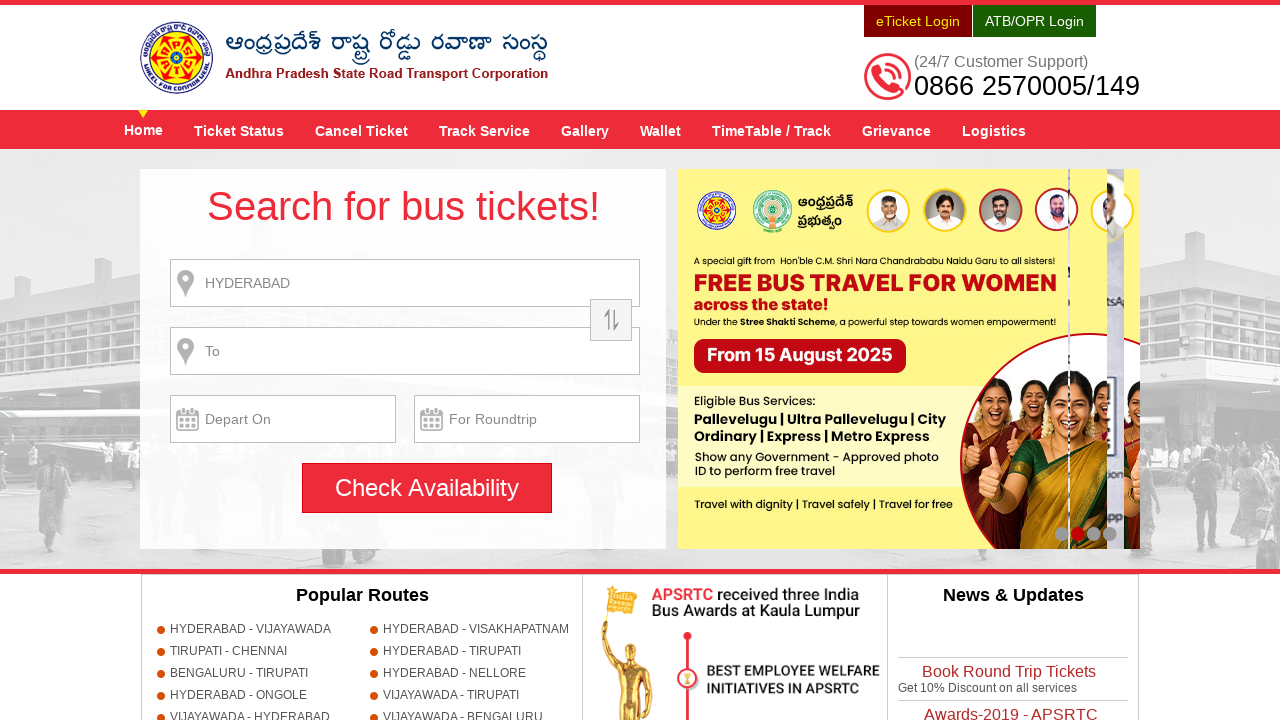

Filled destination place with 'GUNTUR' on //input[contains(@title,'Enter alighting place')]
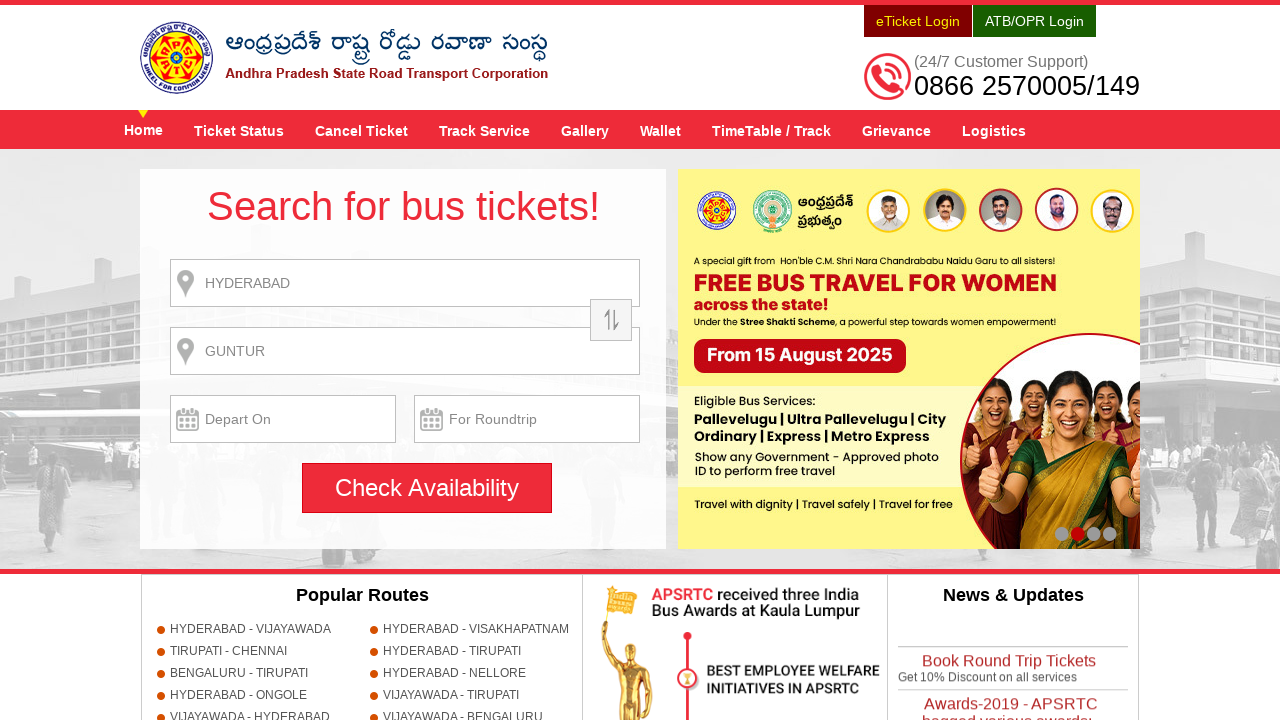

Waited 1000ms for UI to process destination place entry
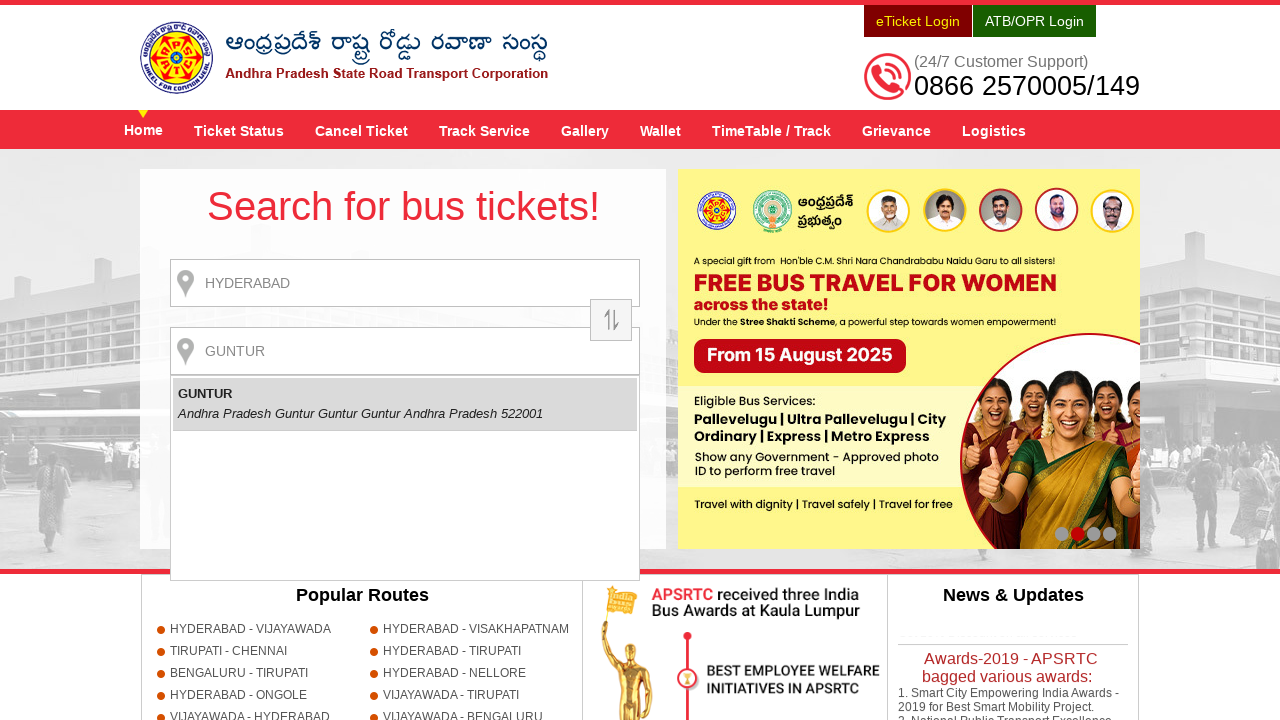

Pressed Enter to confirm destination place selection
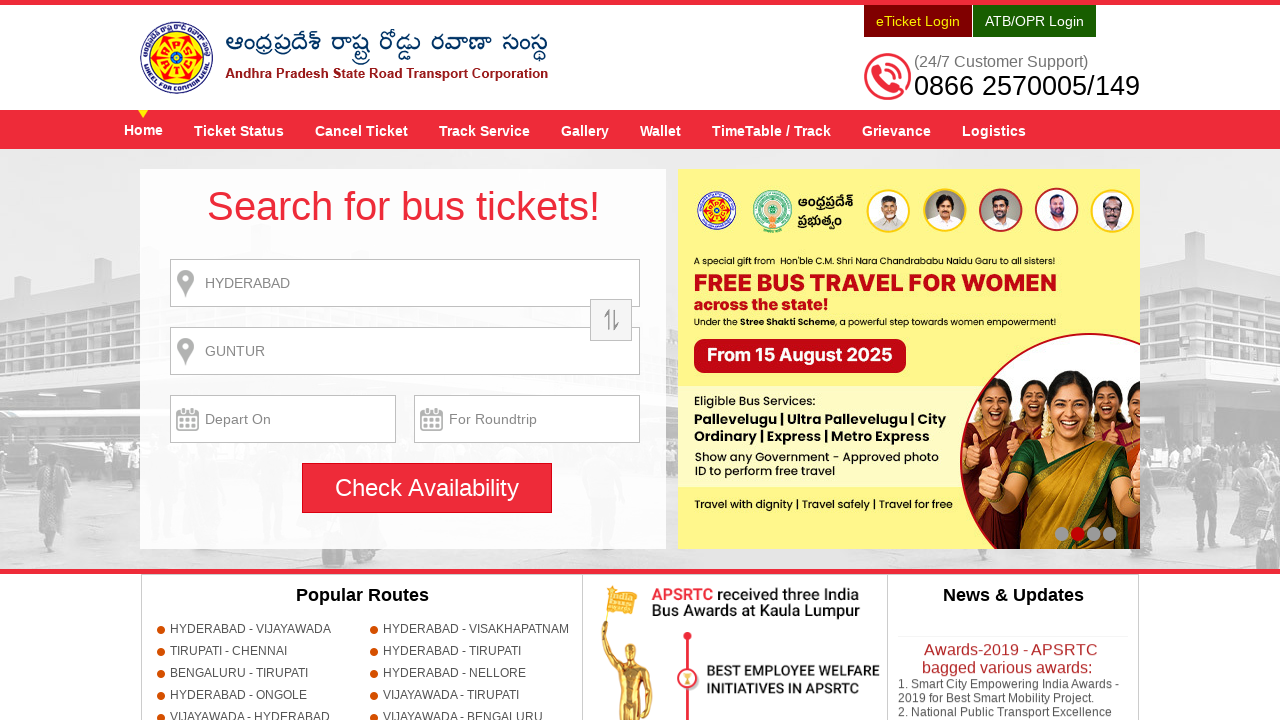

Clicked on journey date input to open date picker at (283, 419) on xpath=//input[@name='txtJourneyDate']
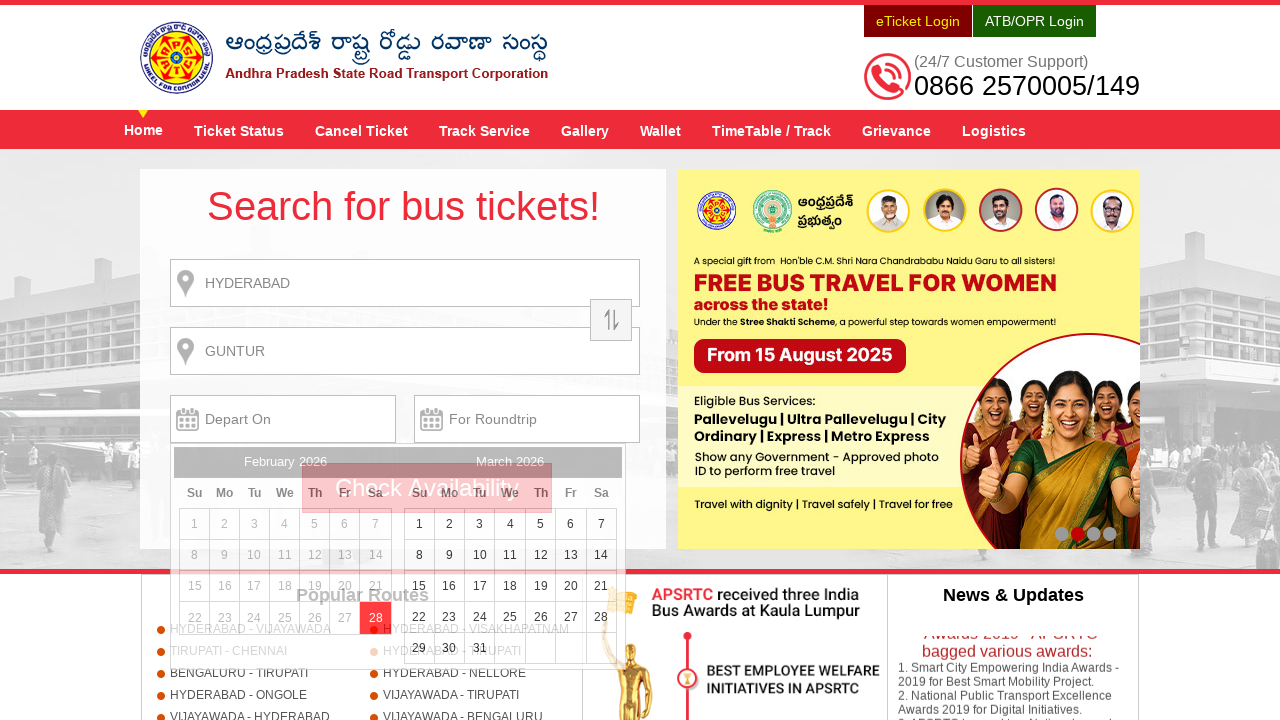

Selected date 31 from the date picker at (480, 648) on xpath=//a[text()='31']
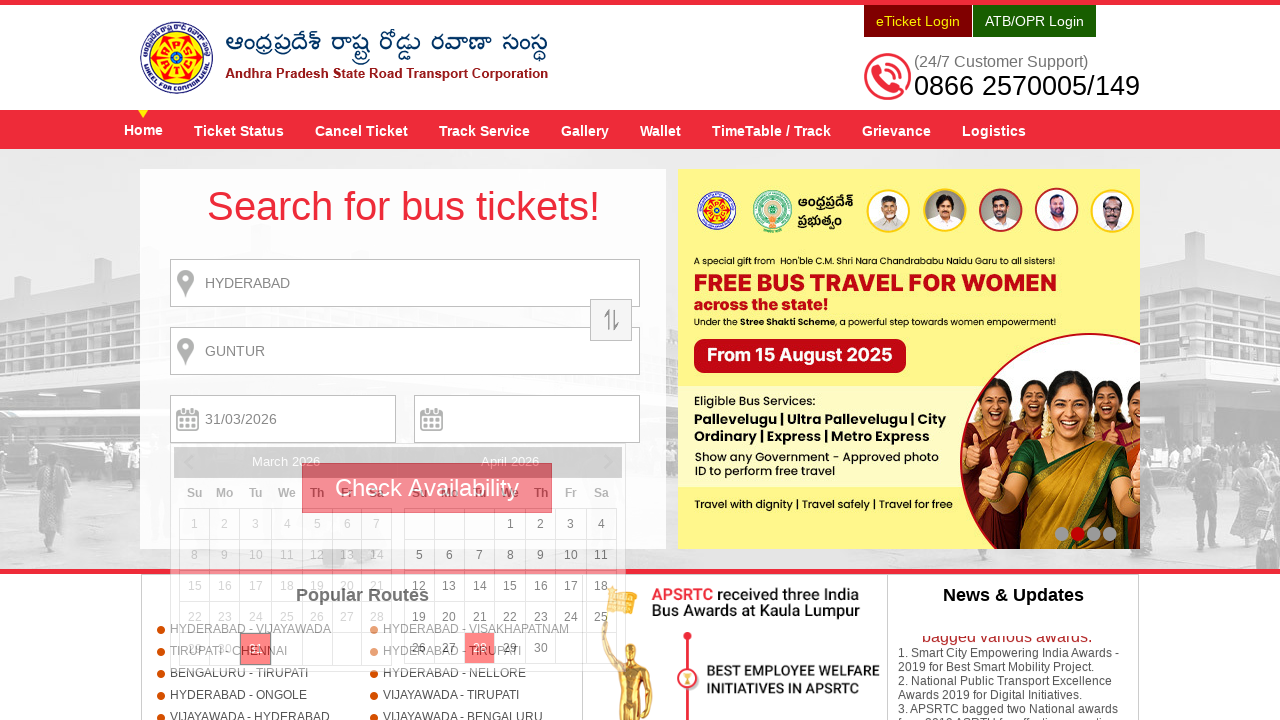

Clicked 'Check Availability' button to search for bus tickets at (427, 488) on xpath=//input[@value='Check Availability']
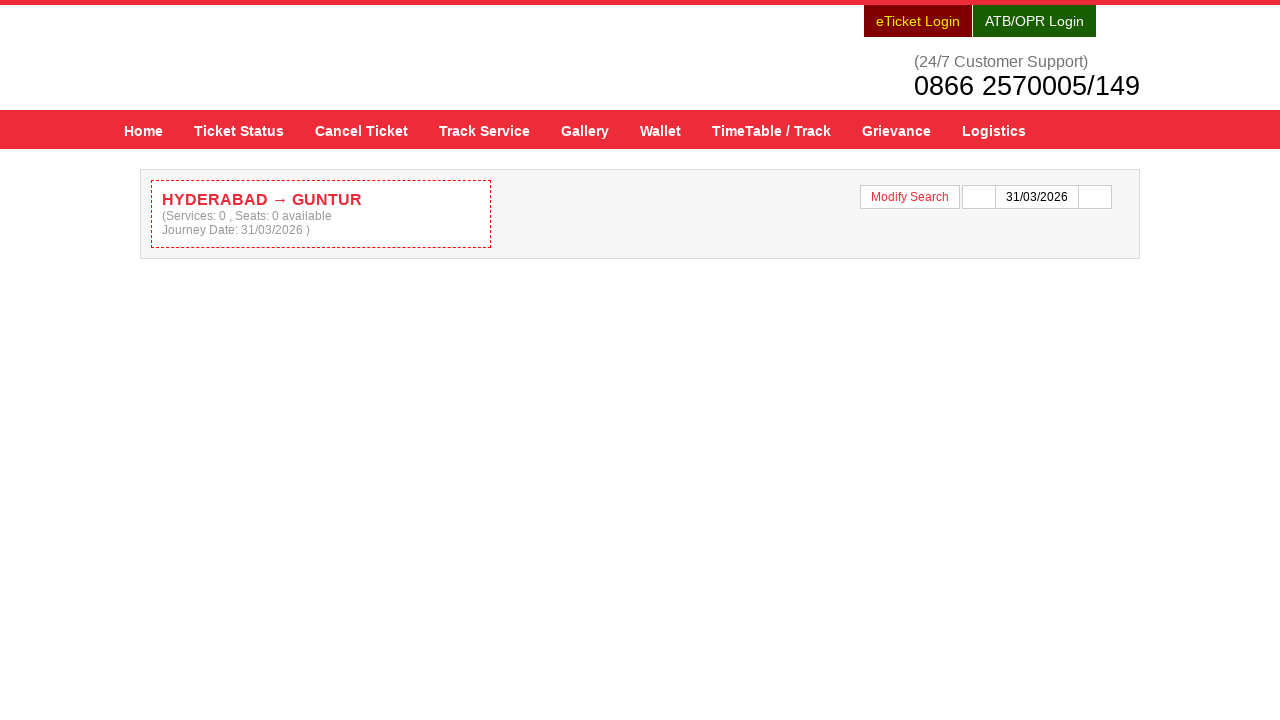

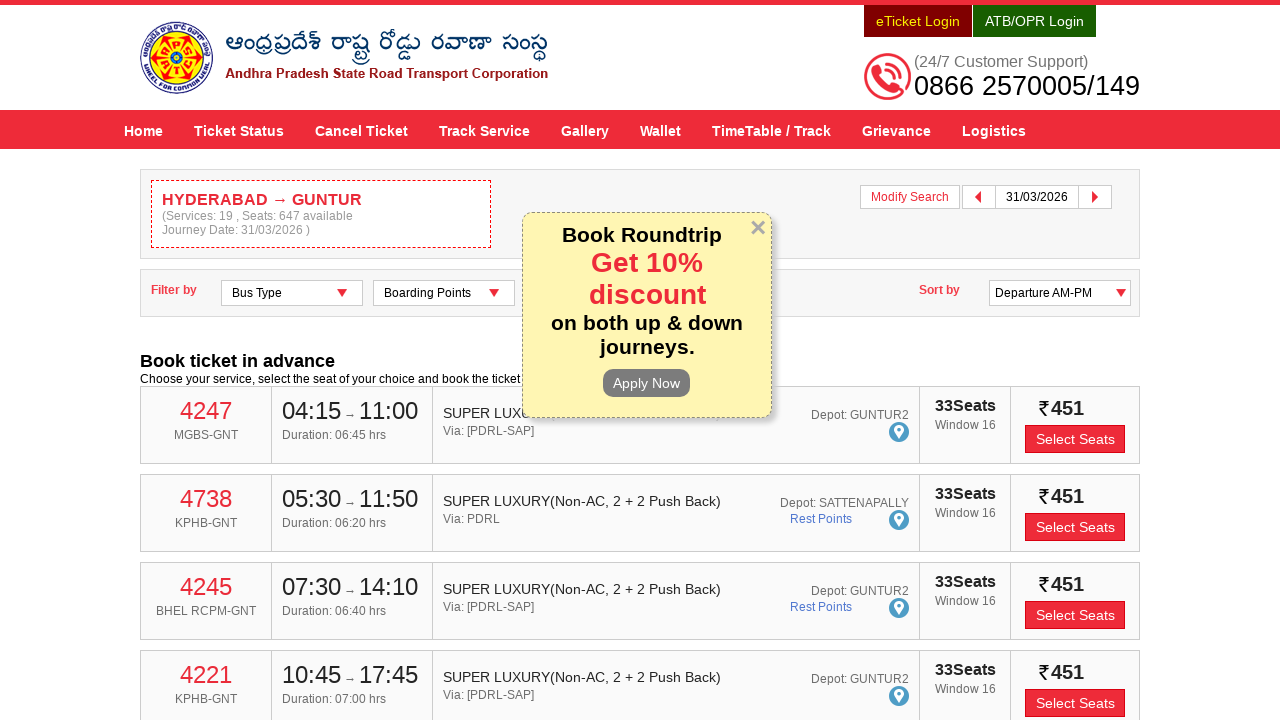